Tests drag and drop functionality by dragging an element from source to target location on jQuery UI demo page

Starting URL: https://jqueryui.com/resources/demos/droppable/default.html

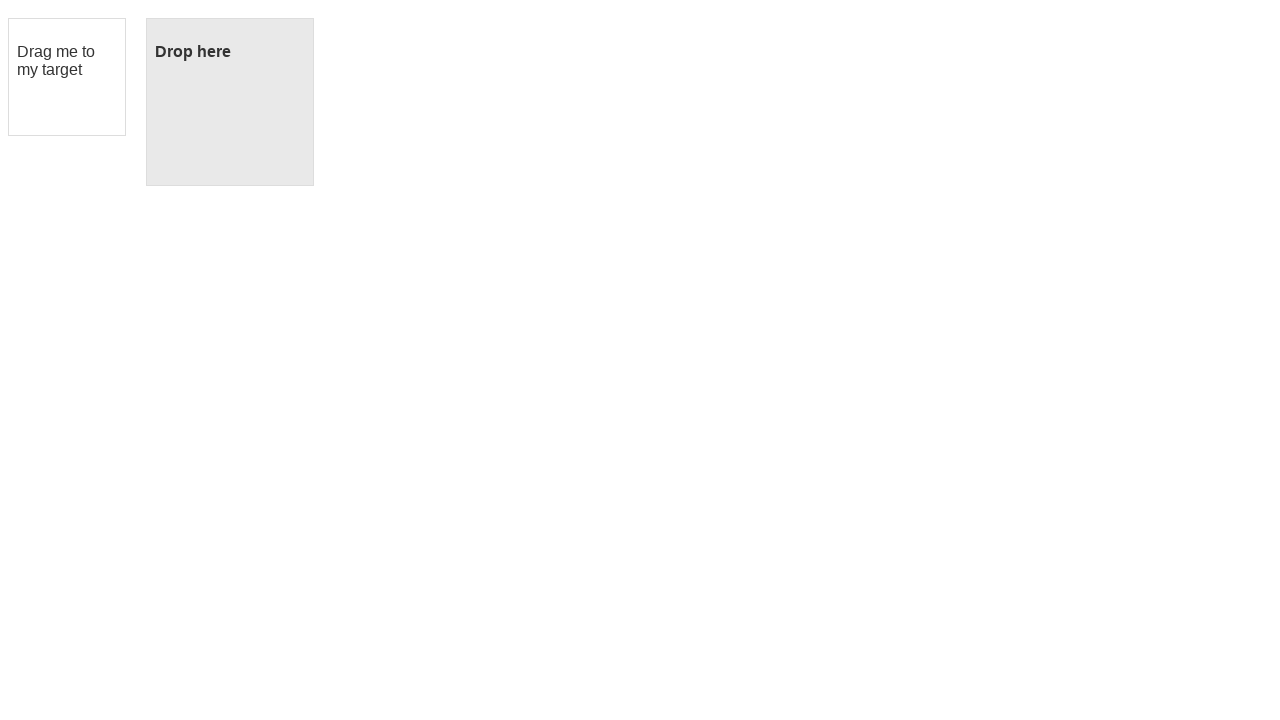

Navigated to jQuery UI droppable demo page
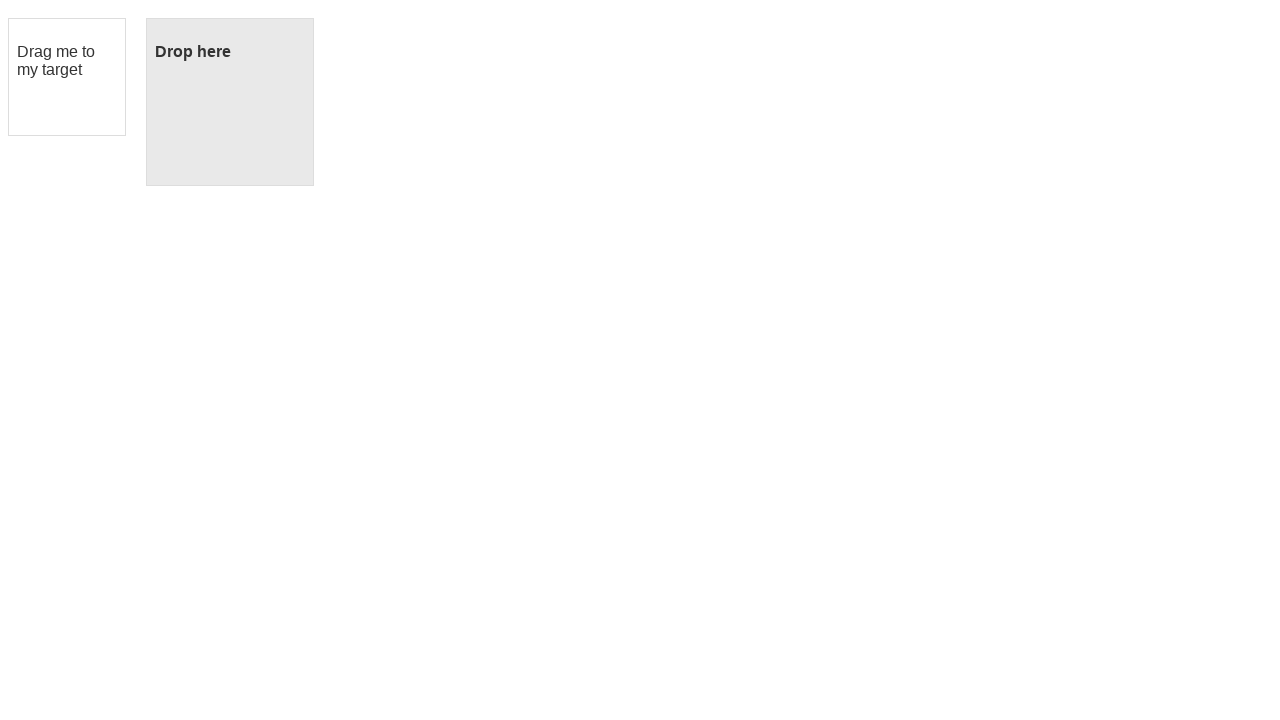

Located draggable element with ID 'draggable'
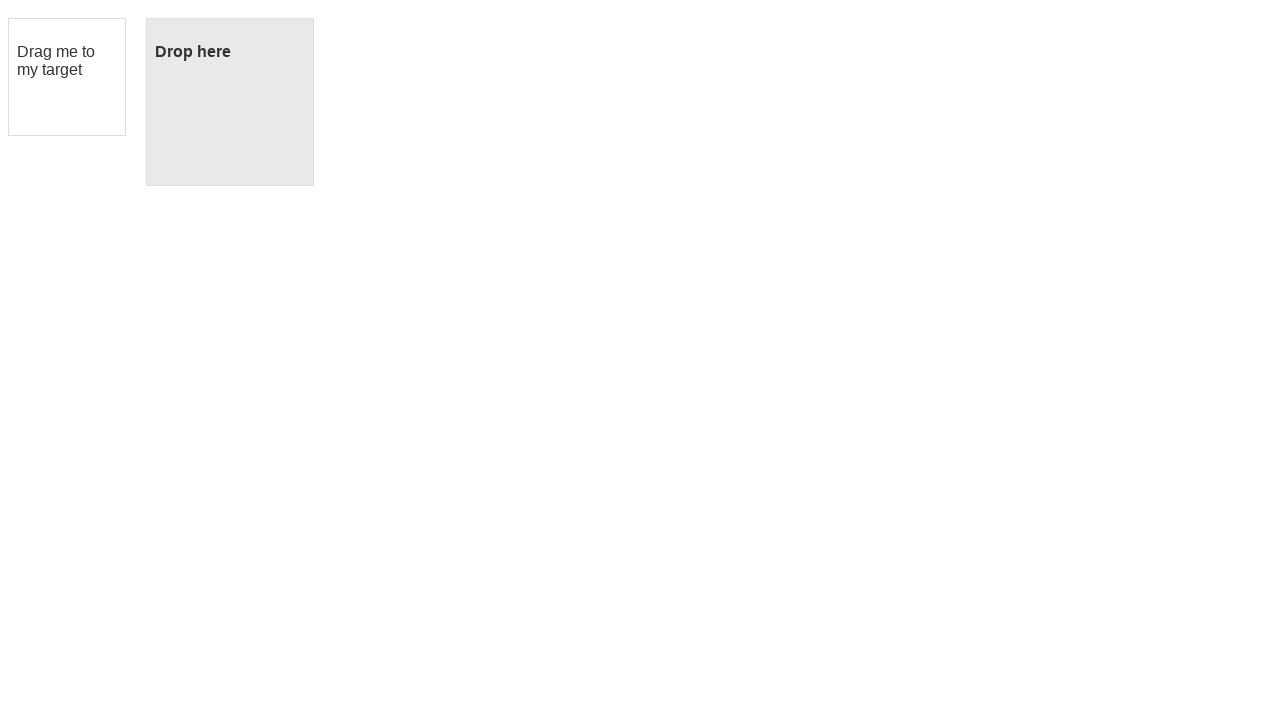

Located droppable target element with ID 'droppable'
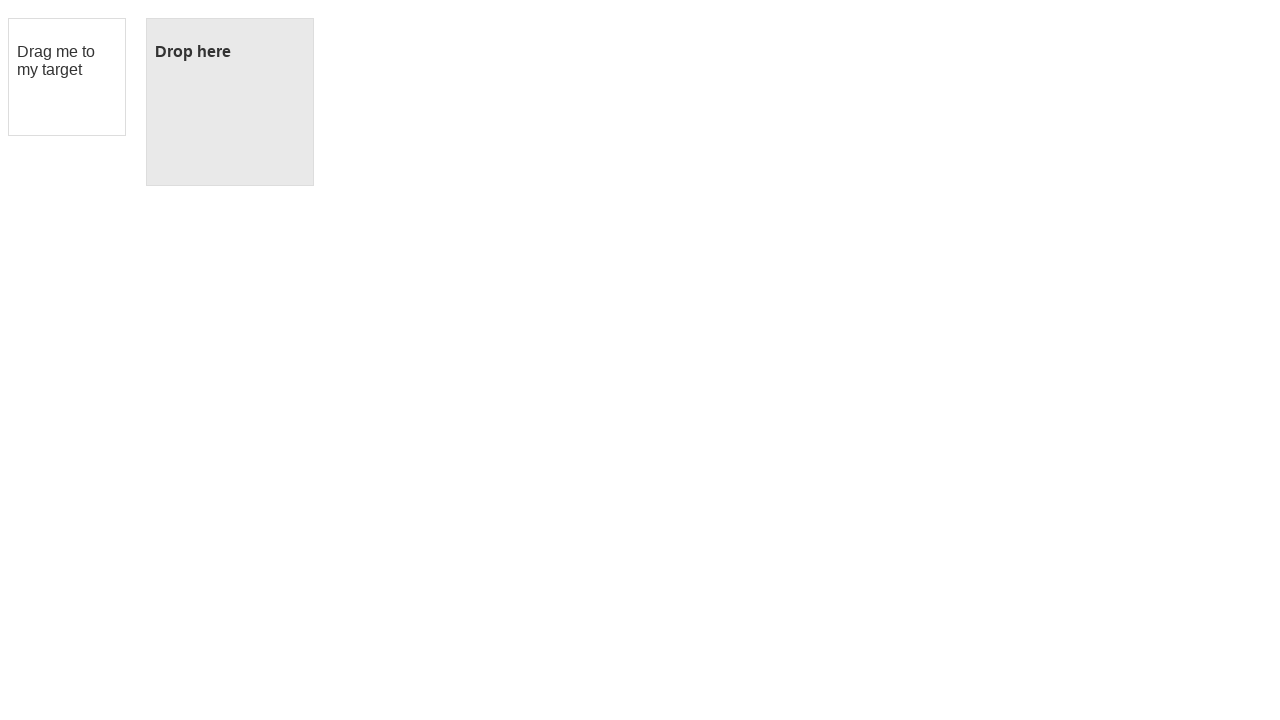

Dragged element from source to target location at (230, 102)
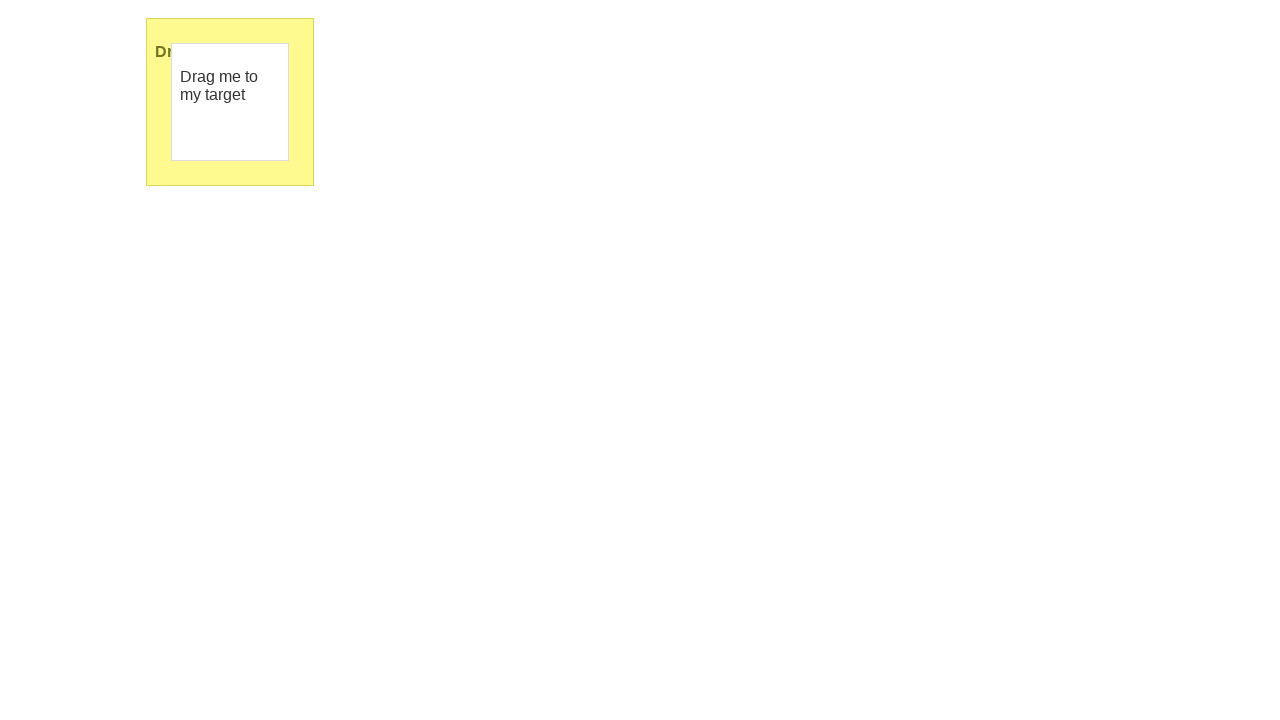

Waited 1000ms to observe drag and drop result
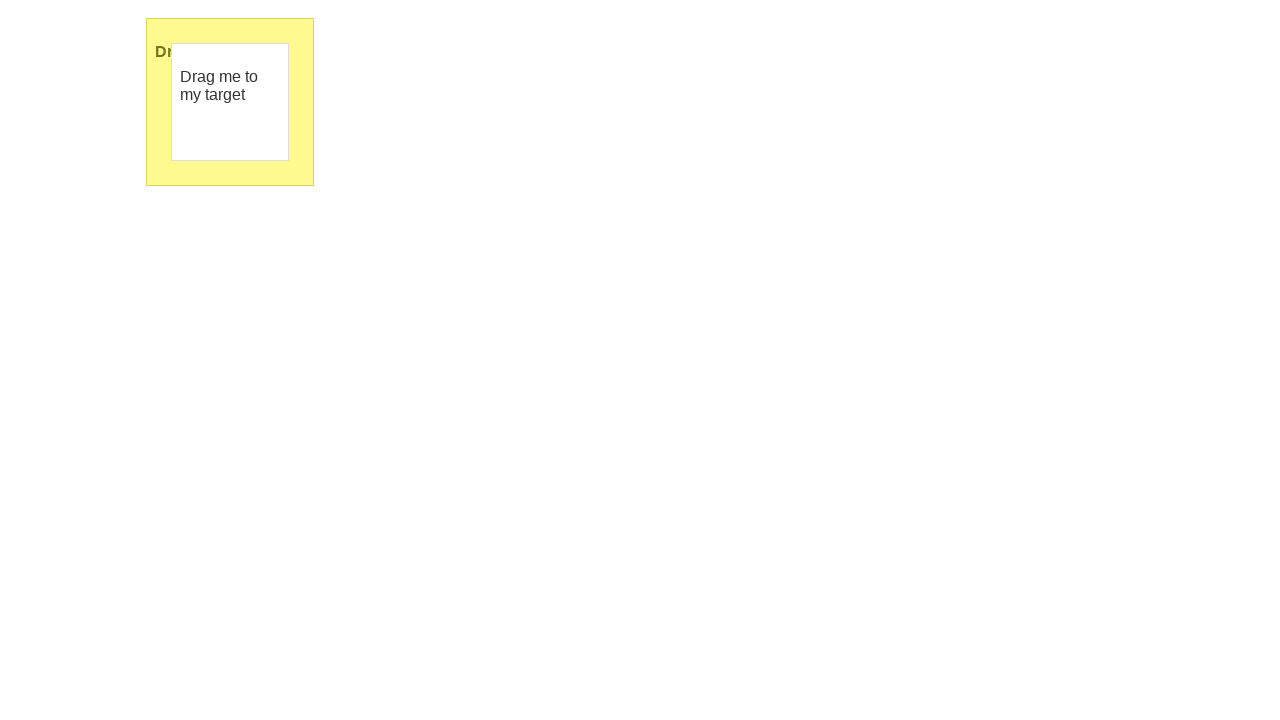

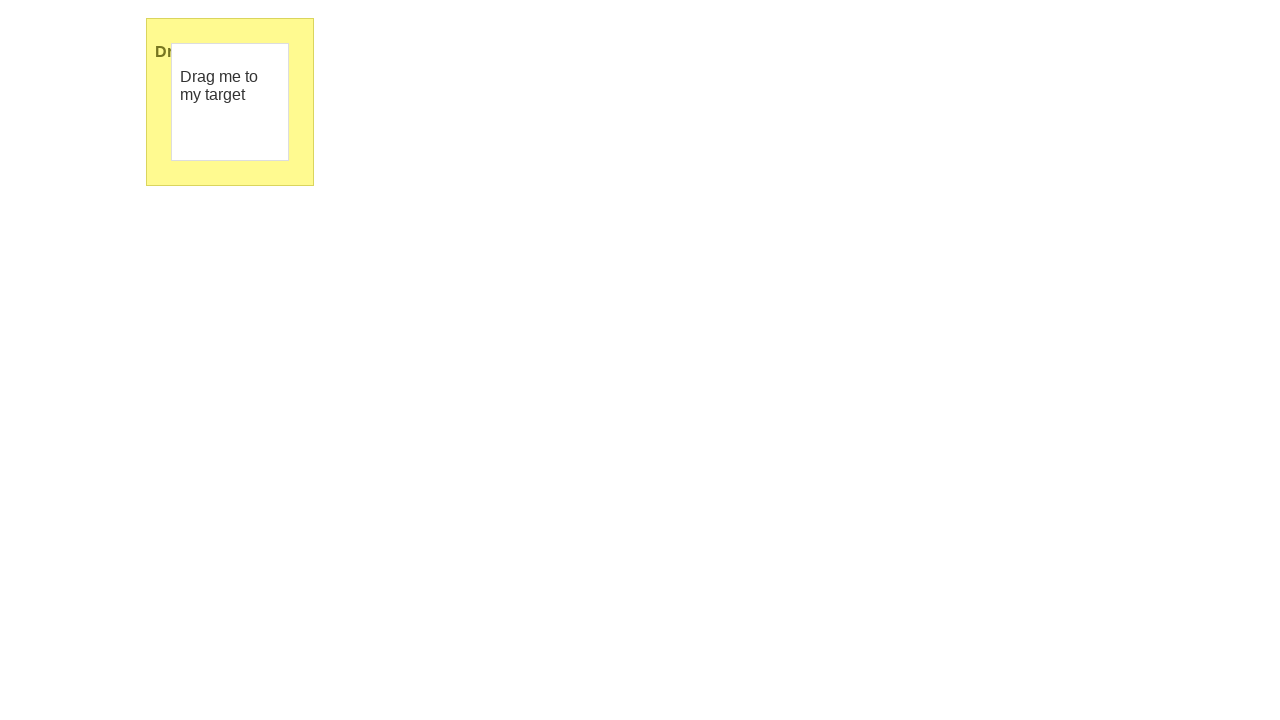